Tests clicking on the main dataset button

Starting URL: https://developers.google.com/earth-engine/datasets/

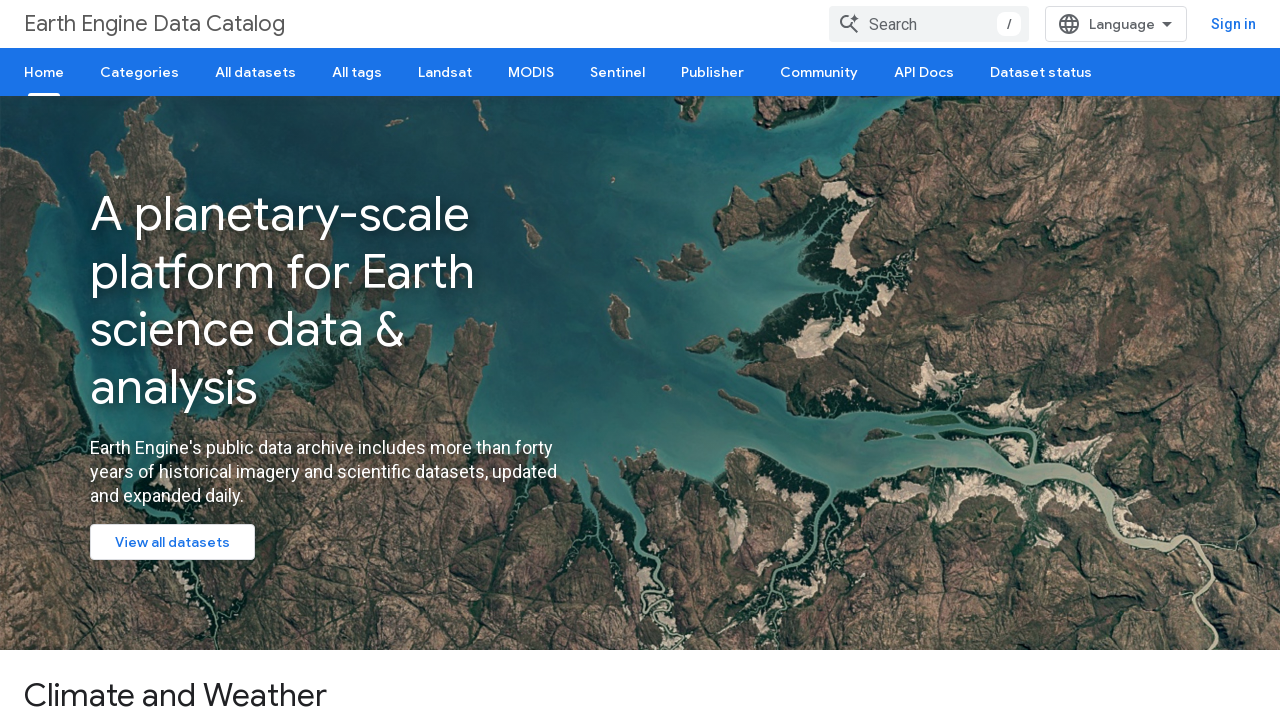

Clicked on the main dataset button at (172, 542) on xpath=/html/body/section/section/main/devsite-content/article/div[2]/section[1]/
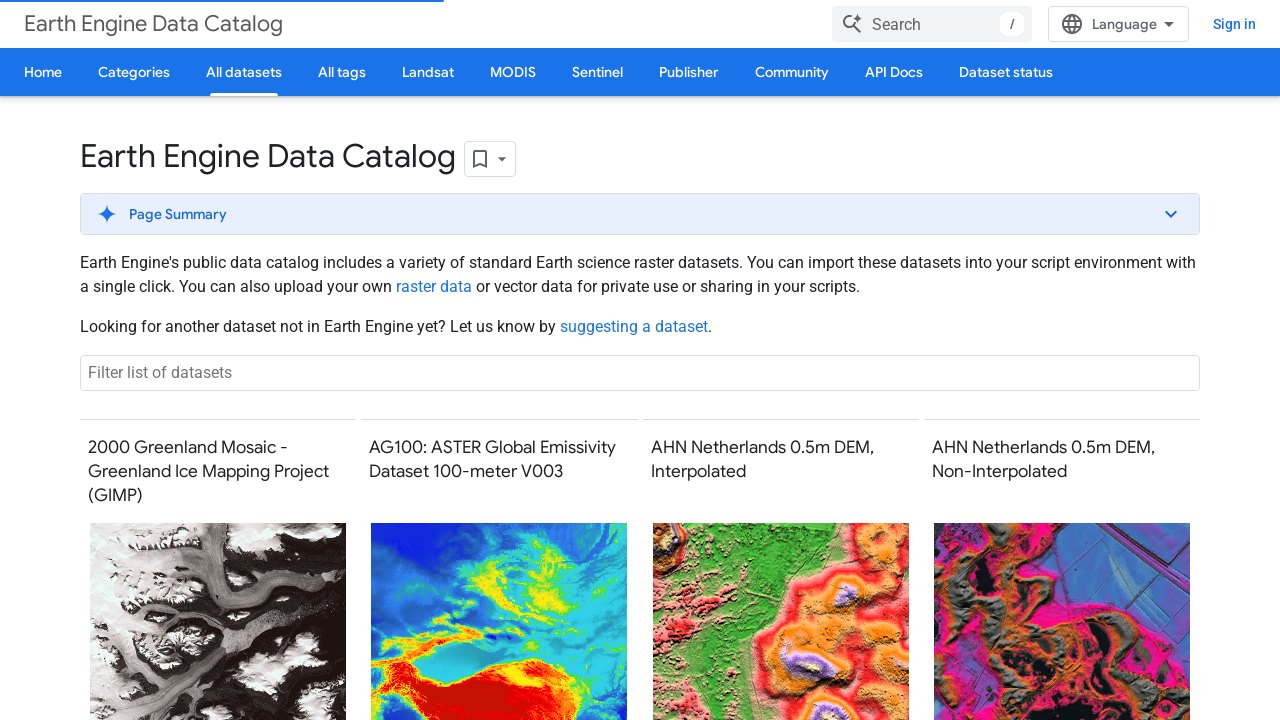

Navigated back to Google Earth Engine datasets page
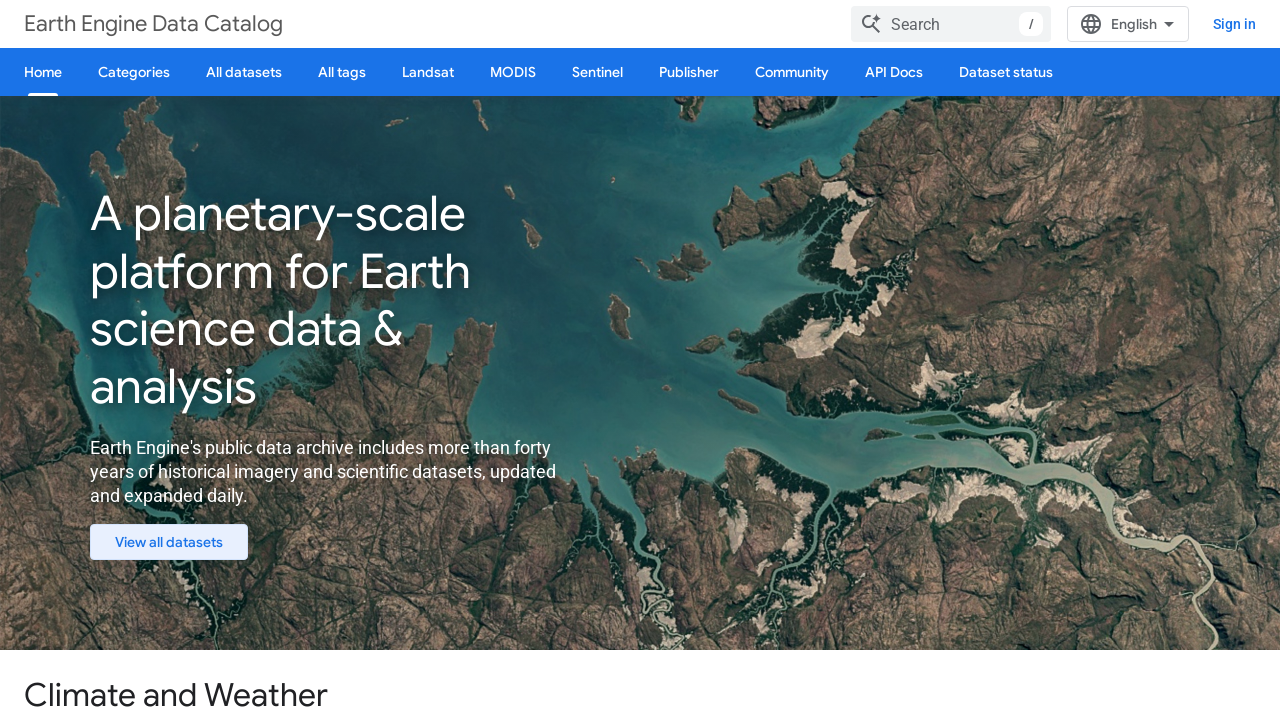

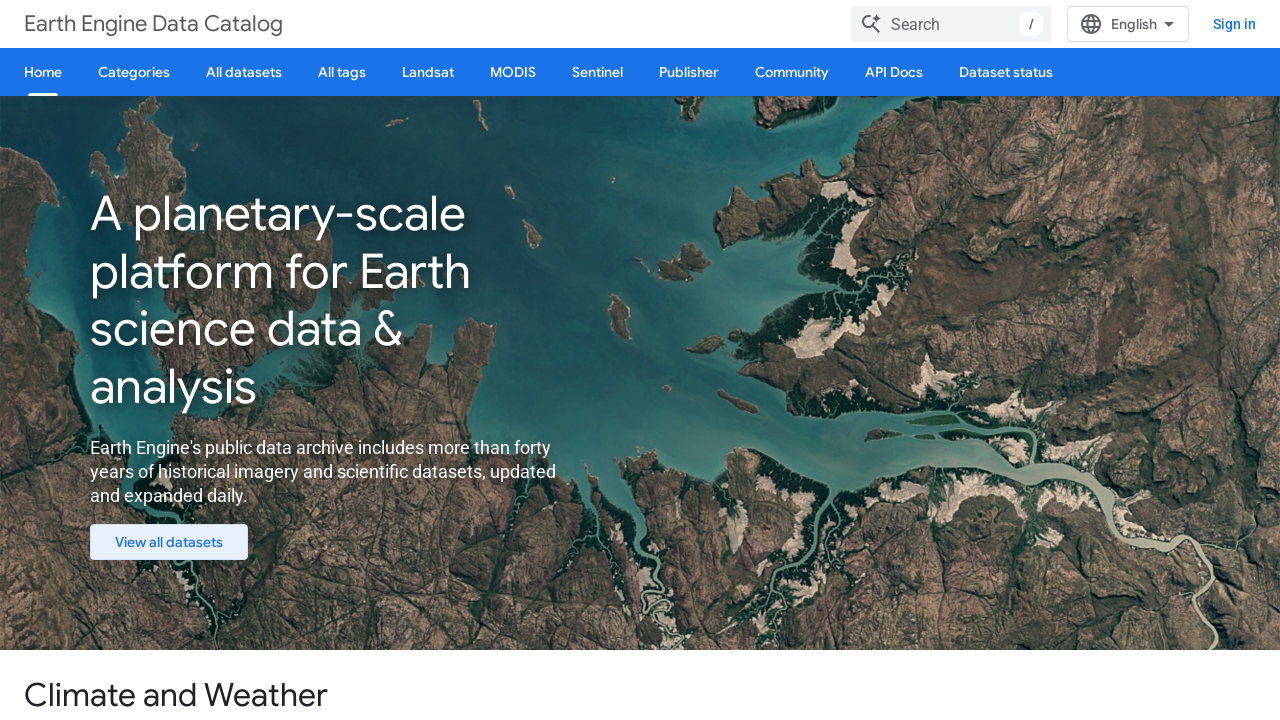